Navigates to the Automation Practice page and verifies that navigation links and a broken link element are present on the page.

Starting URL: https://rahulshettyacademy.com/AutomationPractice/

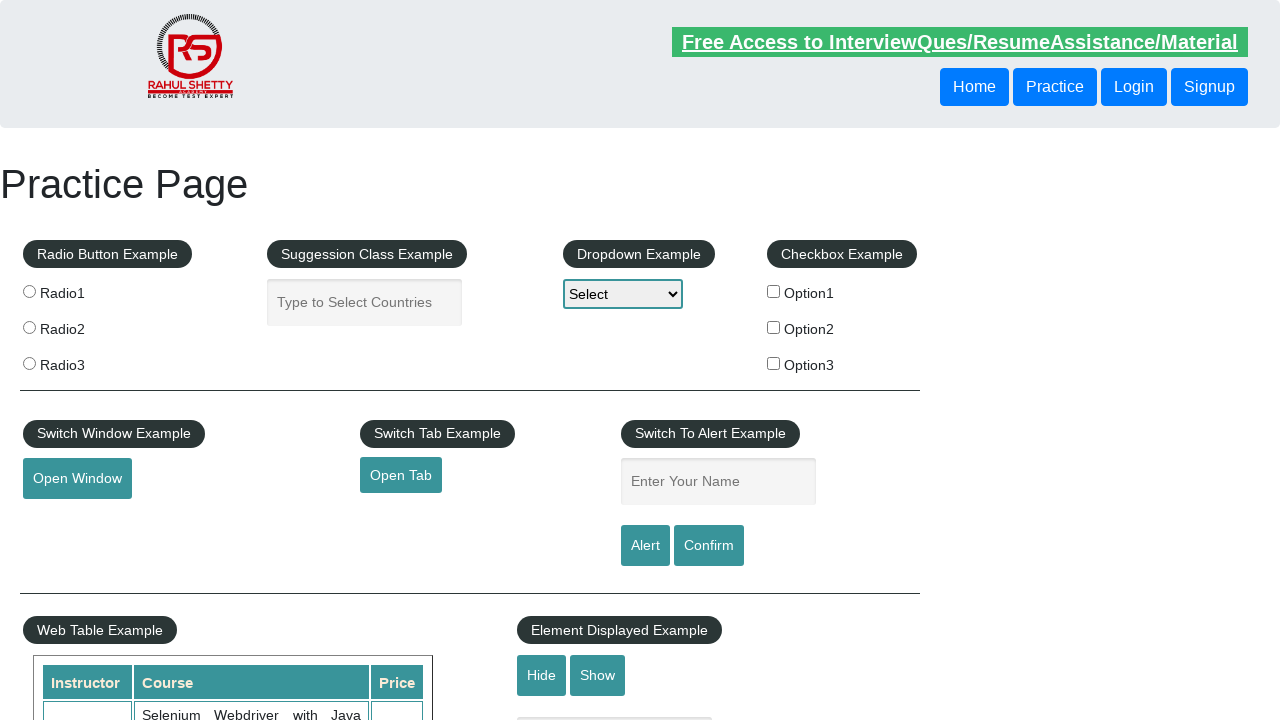

Waited for footer links to be present
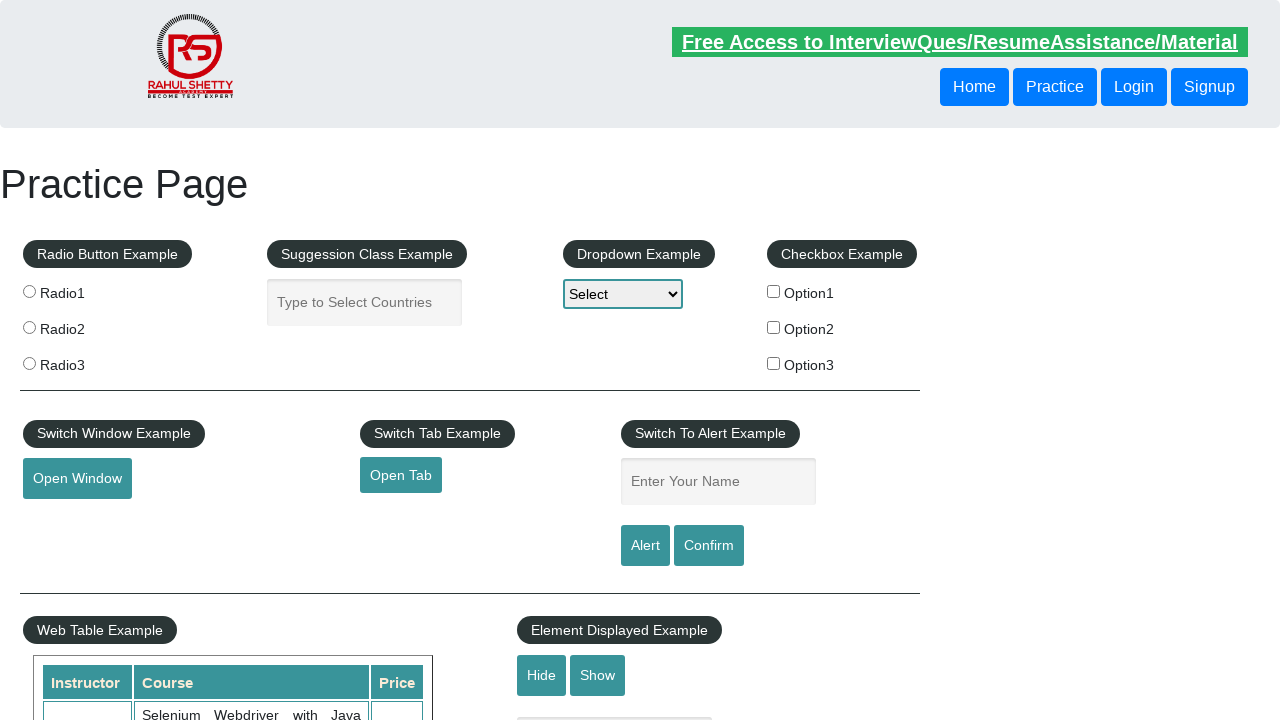

Located all footer navigation links
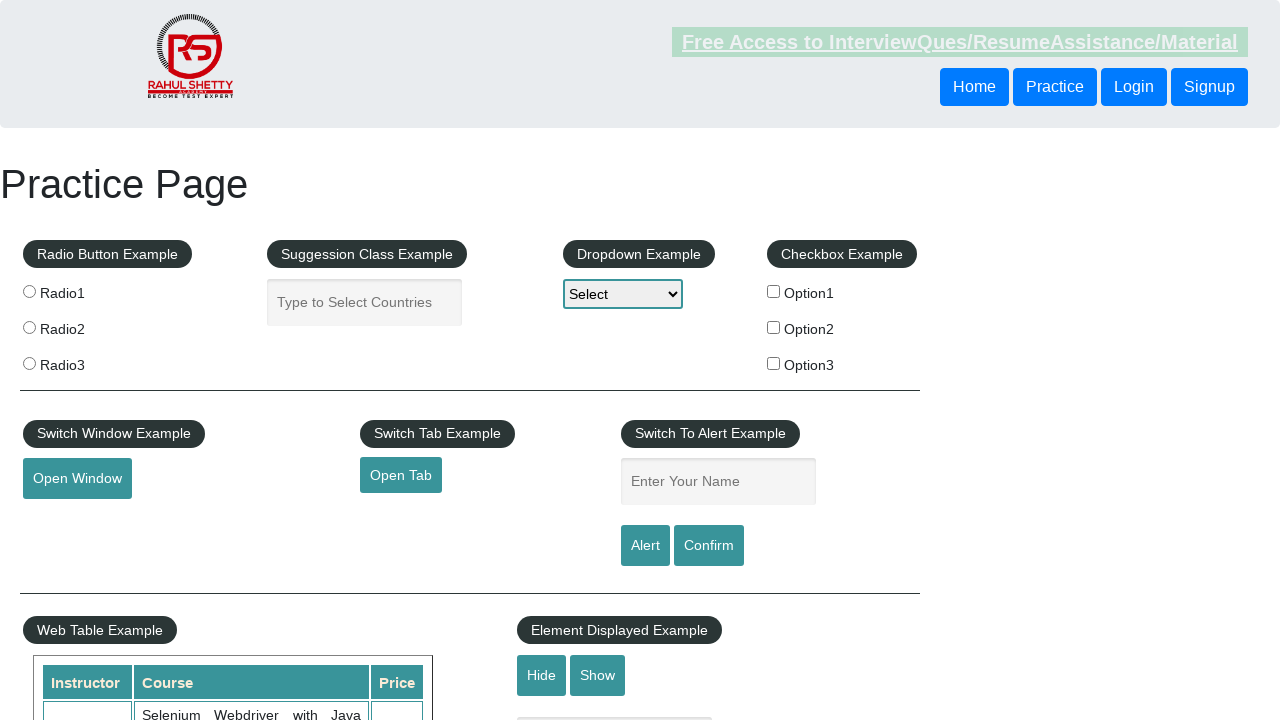

Verified that footer links are present (count > 0)
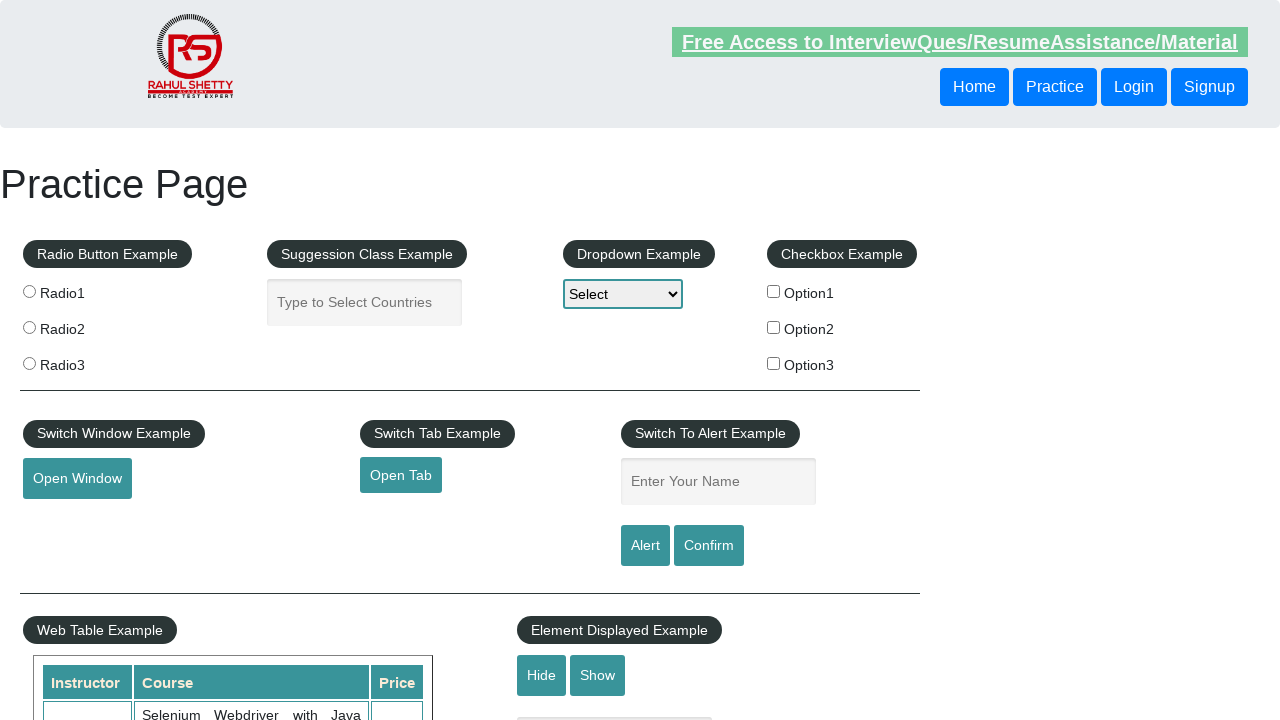

Located broken link element
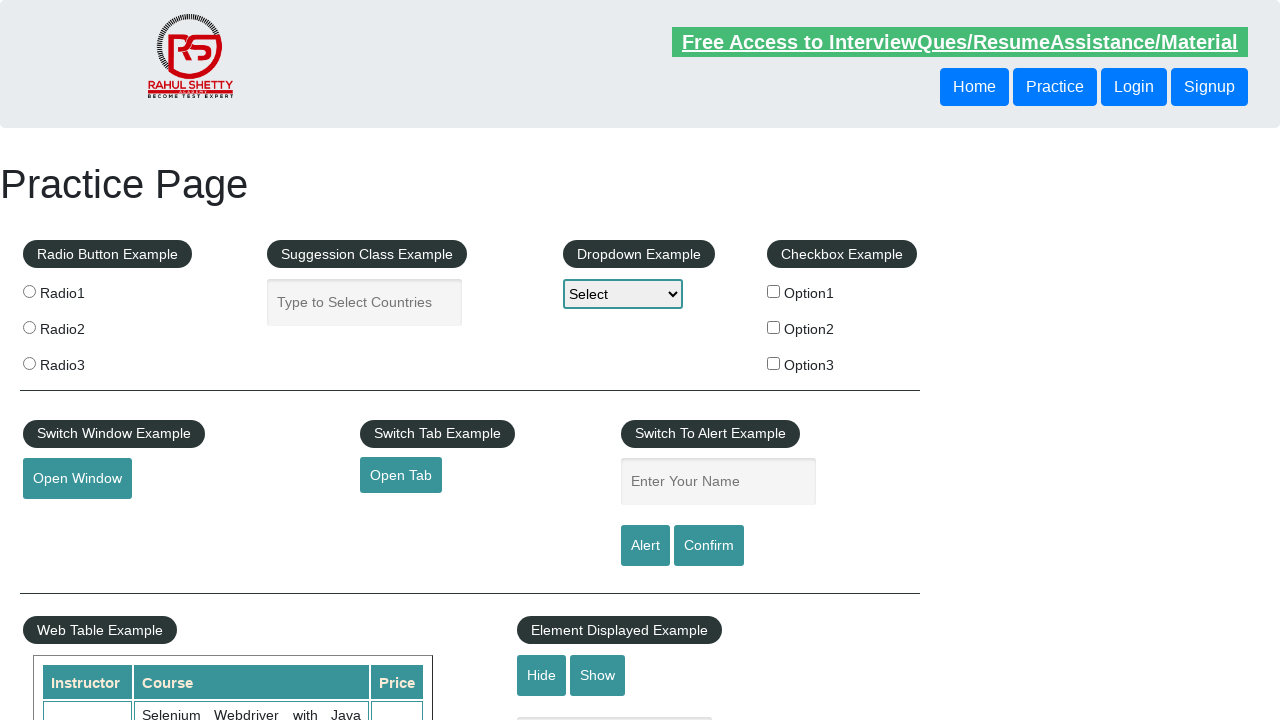

Waited for broken link element to be ready
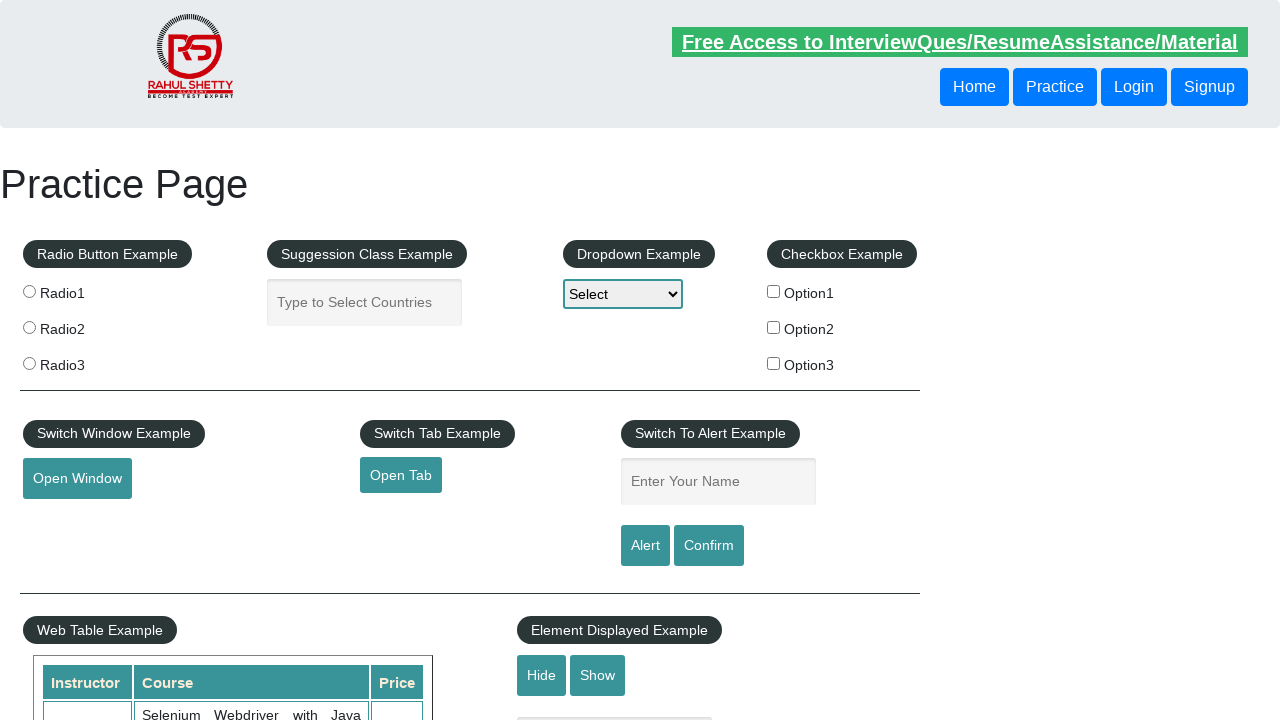

Verified that broken link element is visible
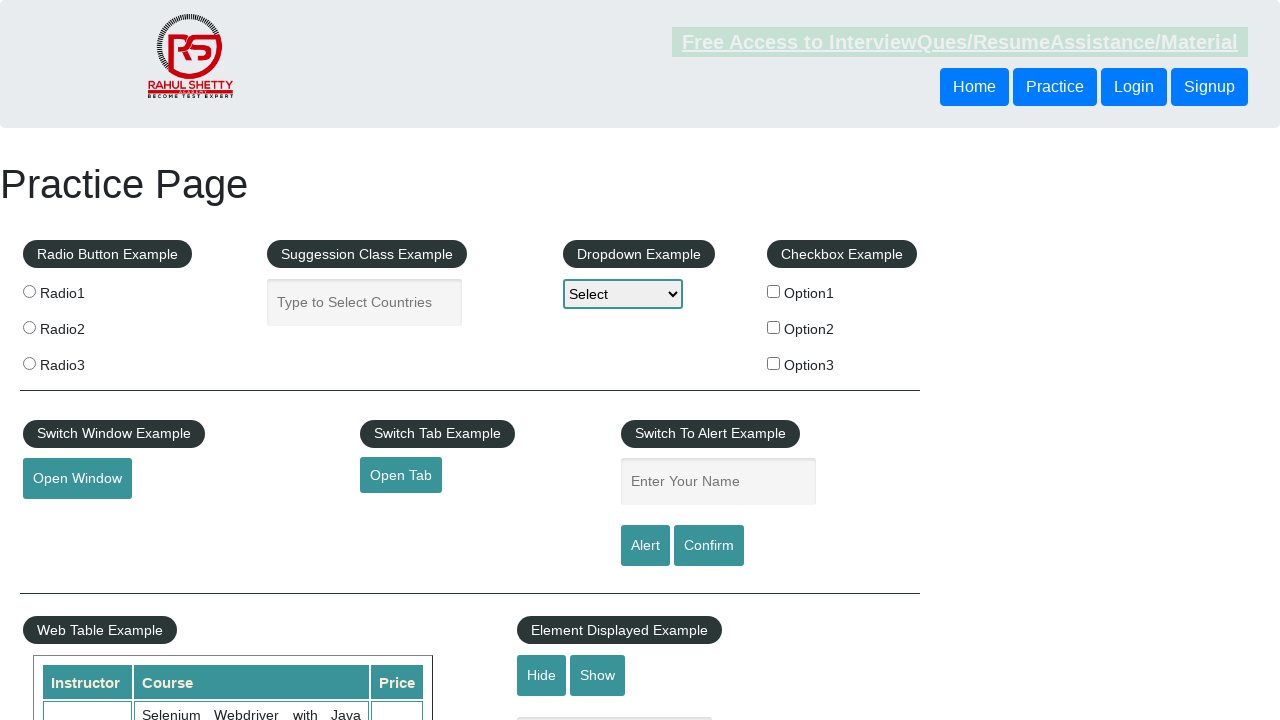

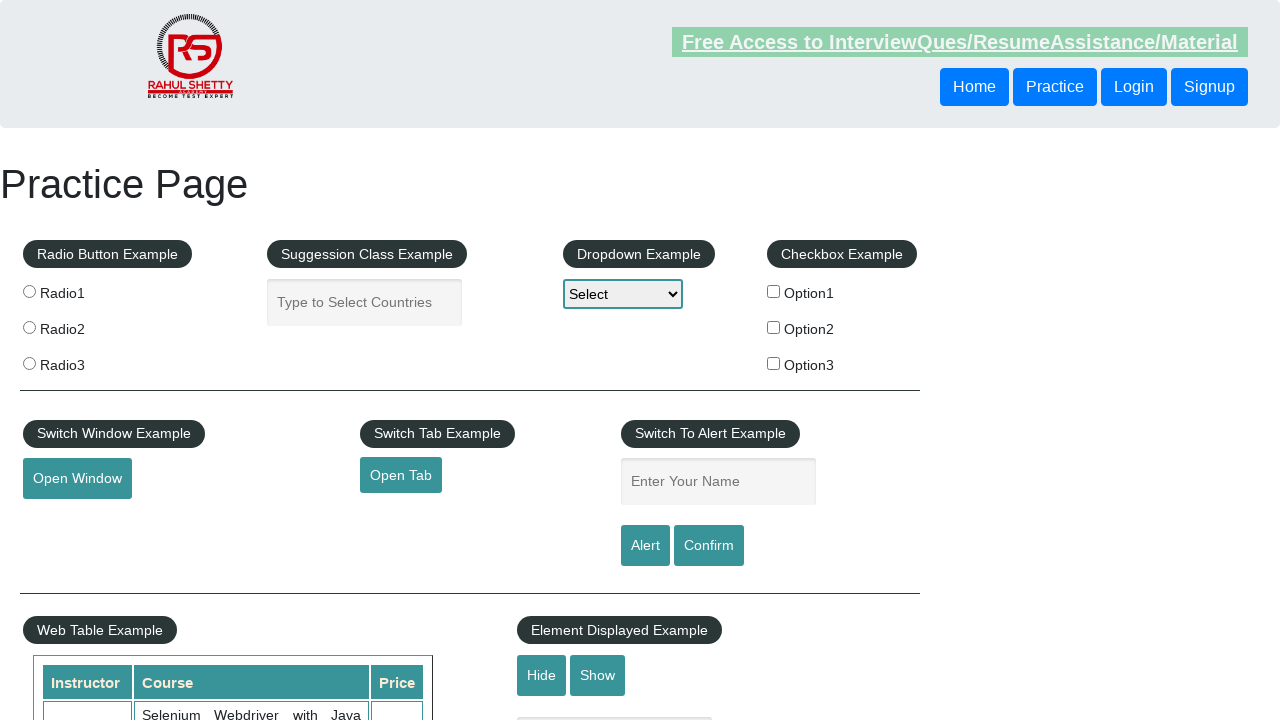